Tests React Semantic UI dropdown by selecting different contact names (Jenny Hess, Stevie Feliciano, Matt) and verifying selections are displayed.

Starting URL: https://react.semantic-ui.com/maximize/dropdown-example-selection/

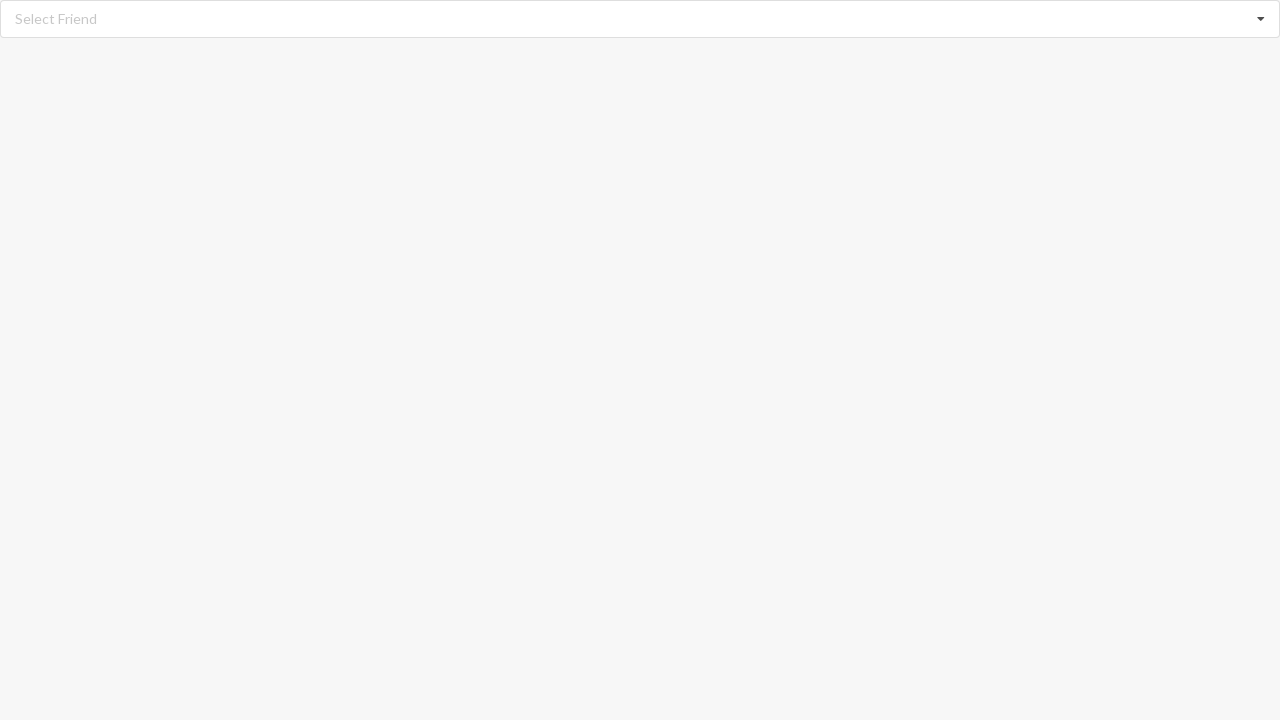

Clicked dropdown icon to open dropdown menu at (1261, 19) on i.dropdown
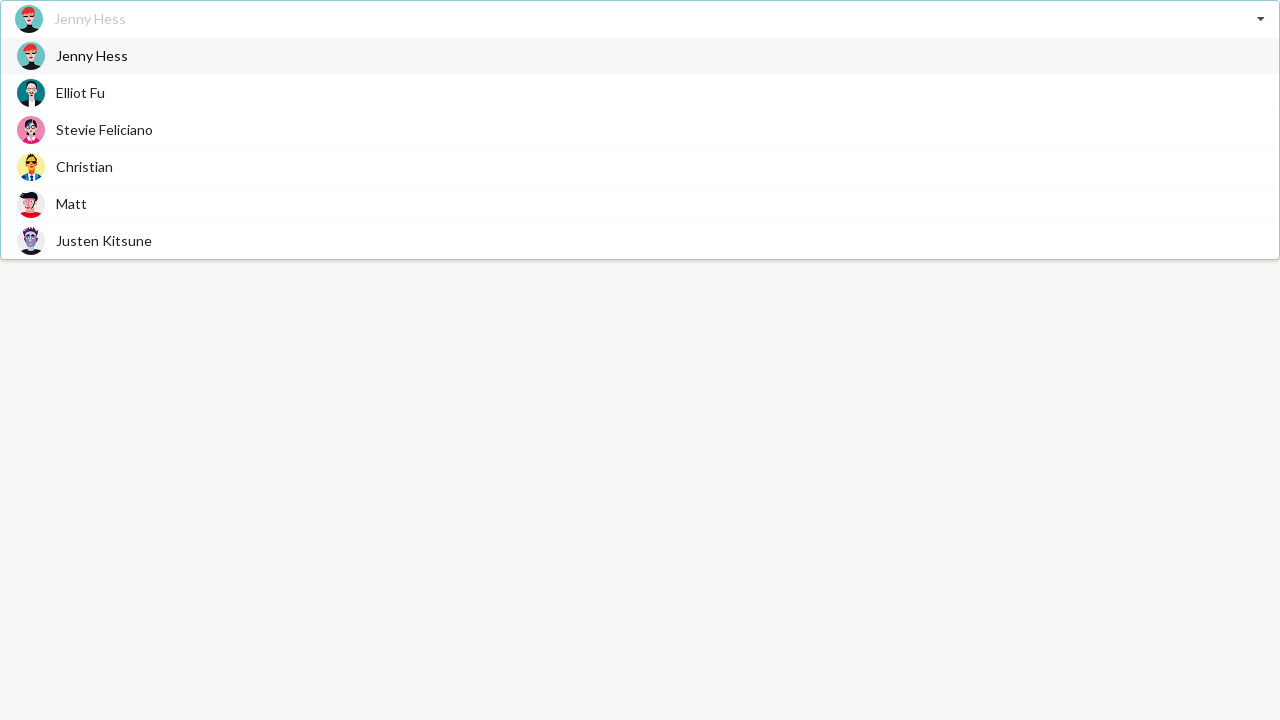

Dropdown options loaded and became visible
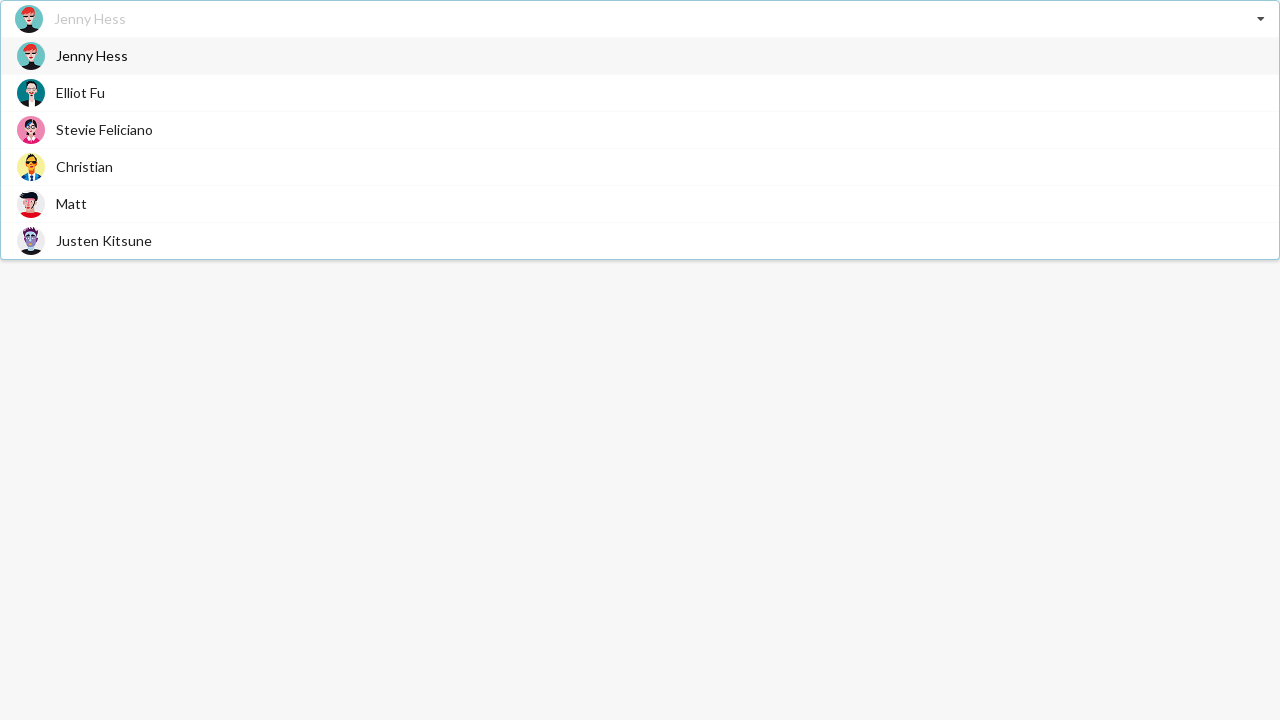

Selected 'Jenny Hess' from dropdown at (640, 56) on div[role='option']:has-text('Jenny Hess')
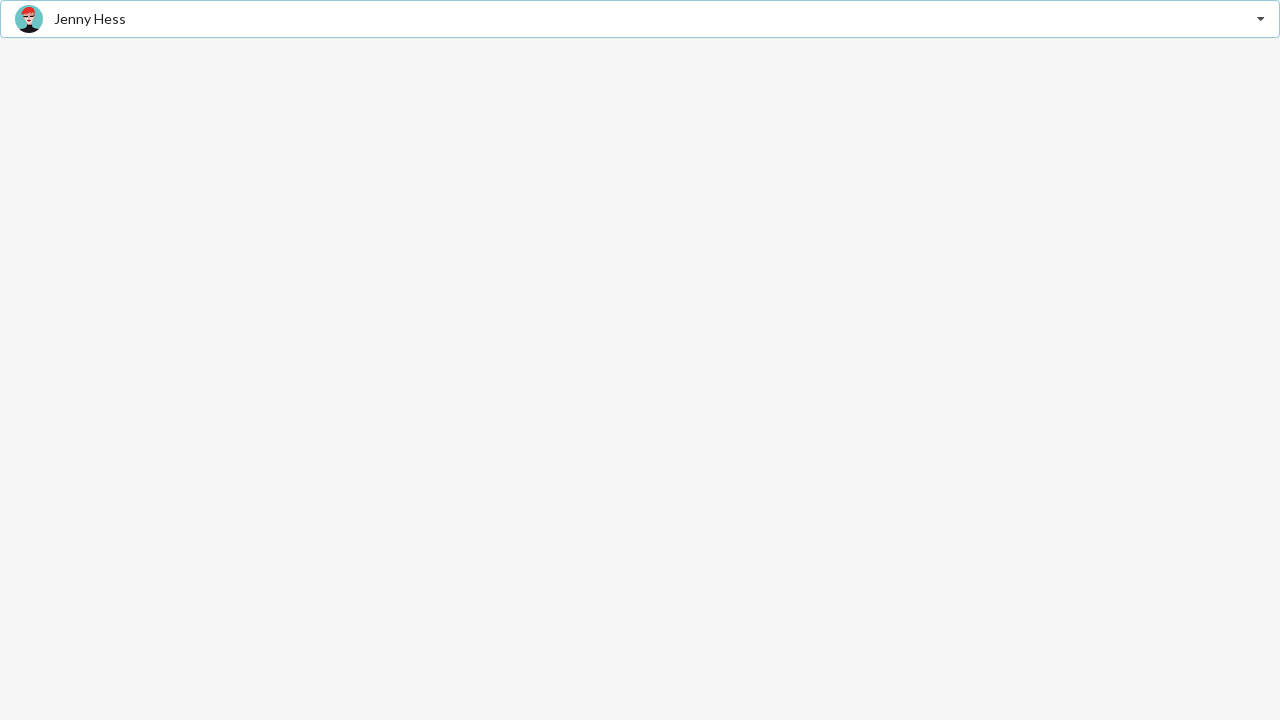

Waited 1 second for selection to register
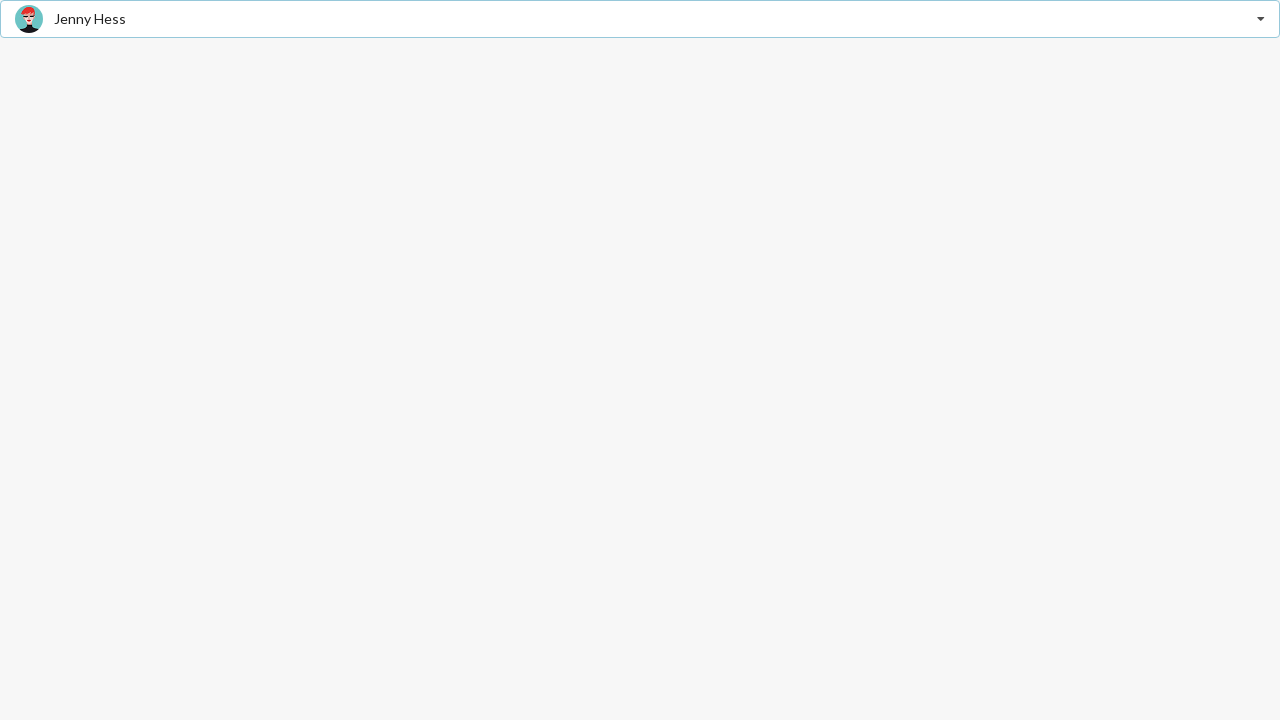

Clicked dropdown icon to open dropdown menu at (1261, 19) on i.dropdown
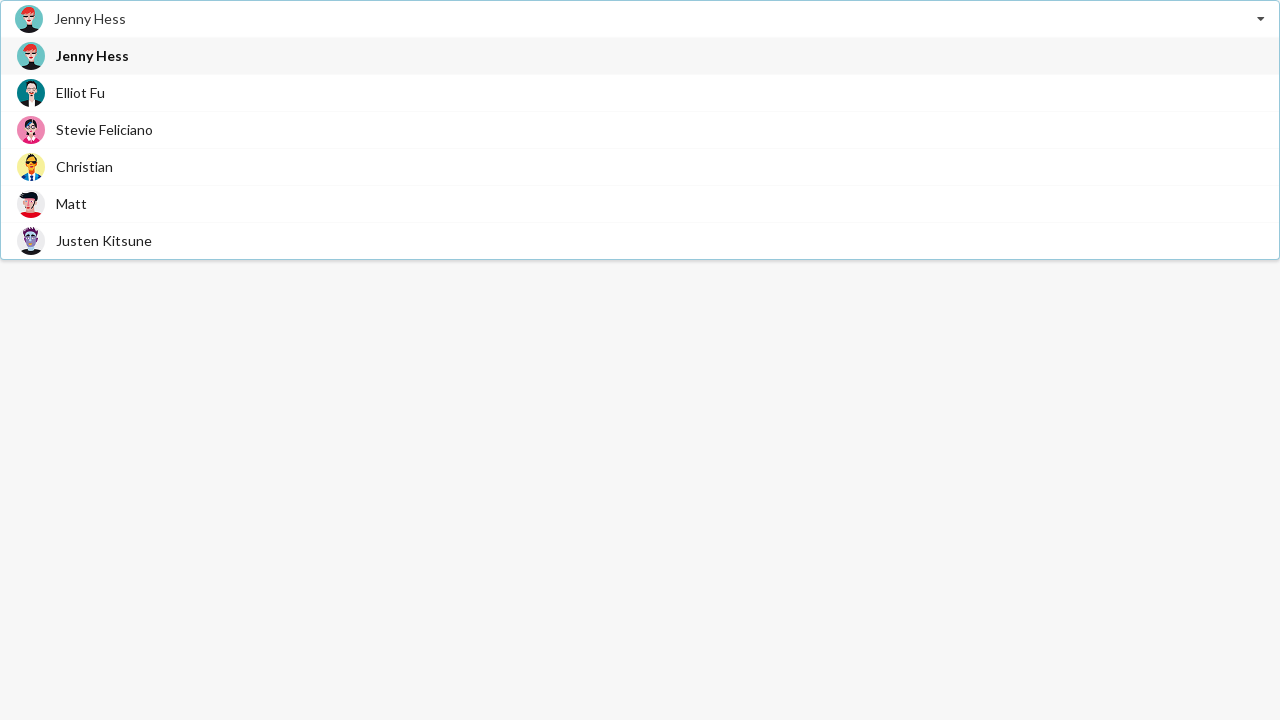

Dropdown options loaded and became visible
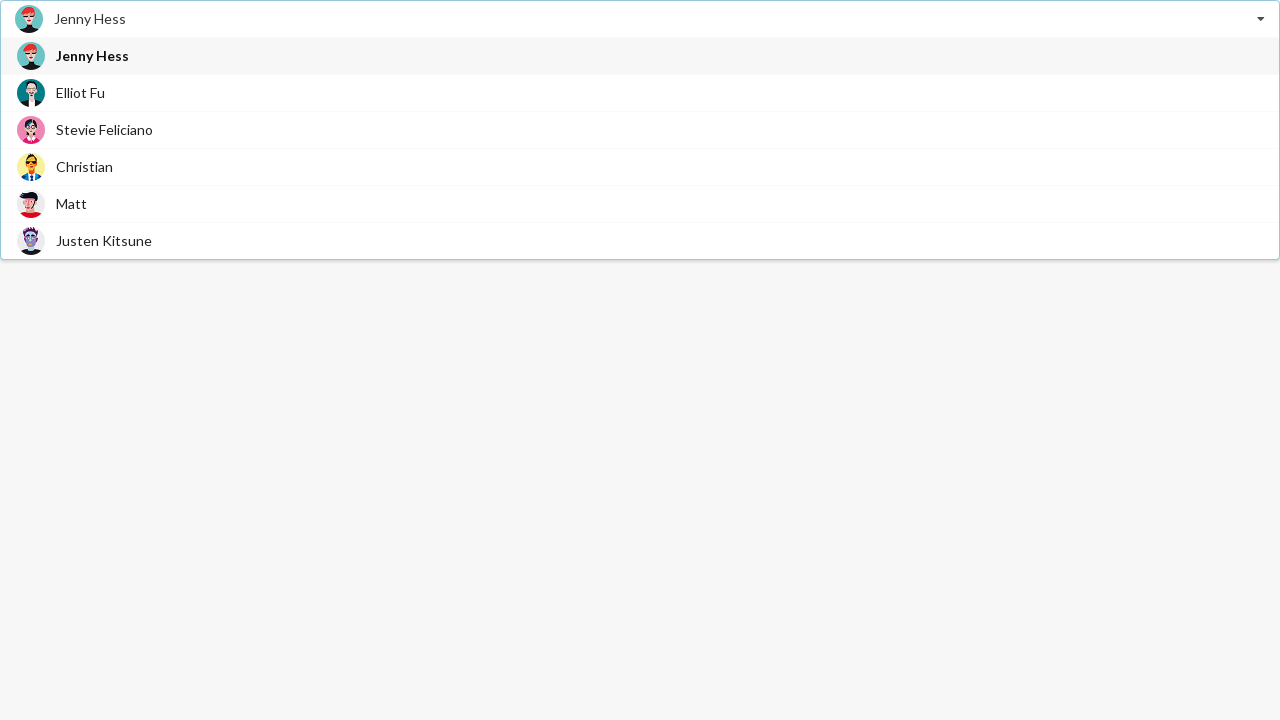

Selected 'Stevie Feliciano' from dropdown at (640, 130) on div[role='option']:has-text('Stevie Feliciano')
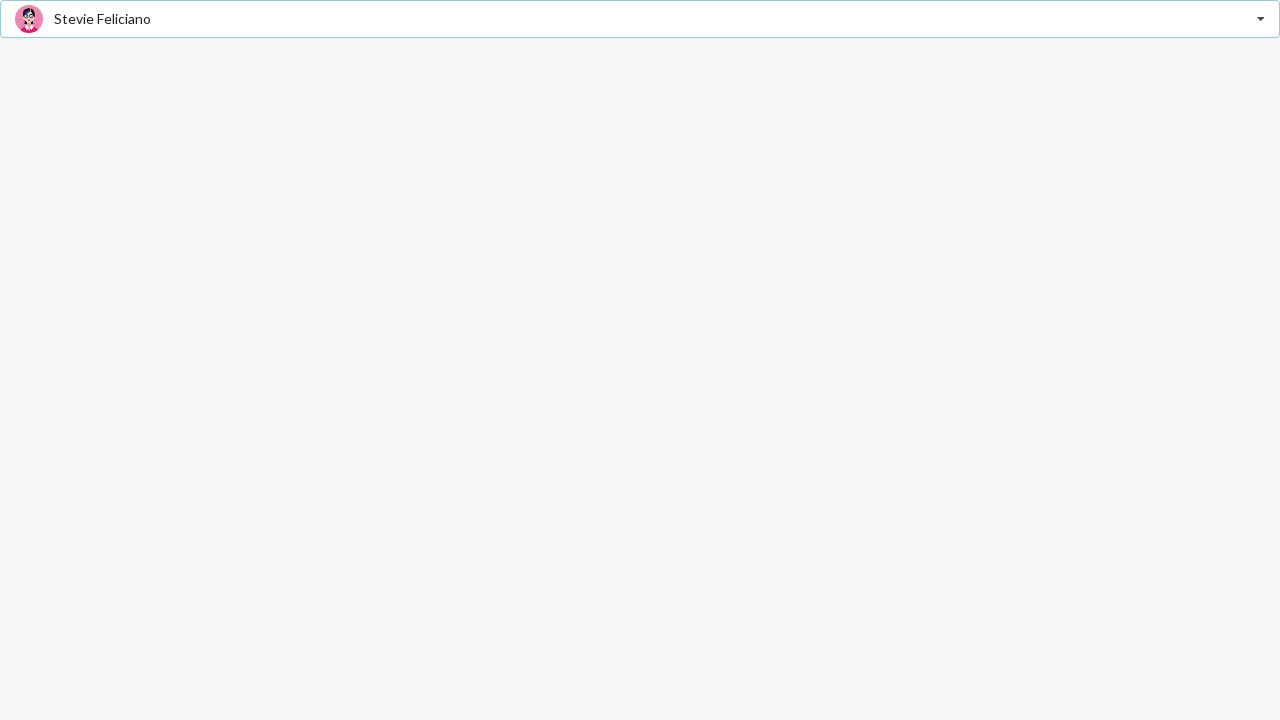

Waited 1 second for selection to register
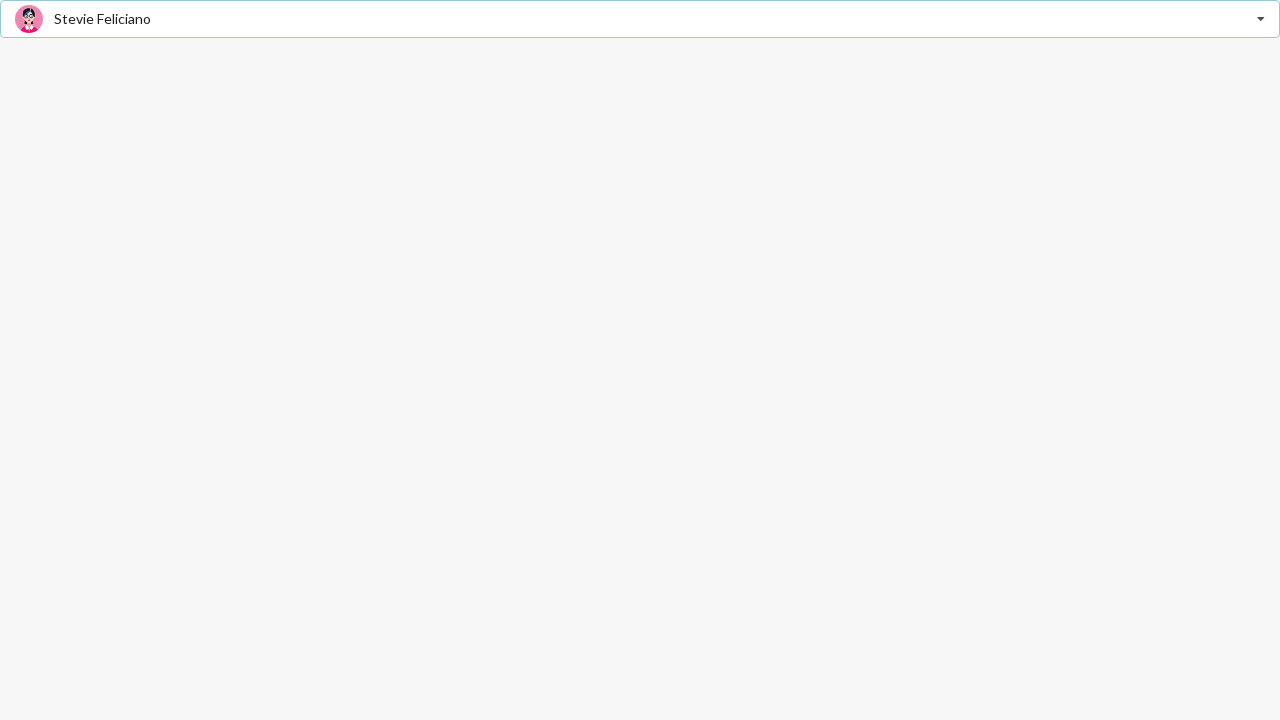

Clicked dropdown icon to open dropdown menu at (1261, 19) on i.dropdown
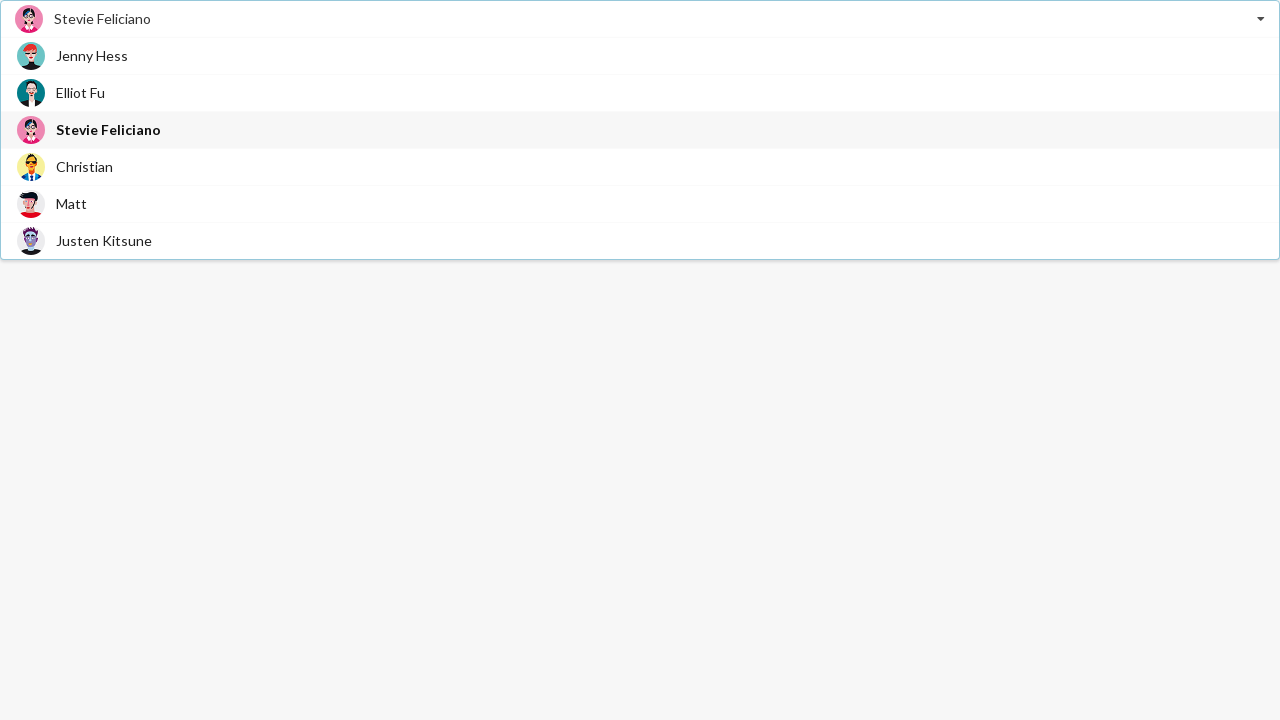

Dropdown options loaded and became visible
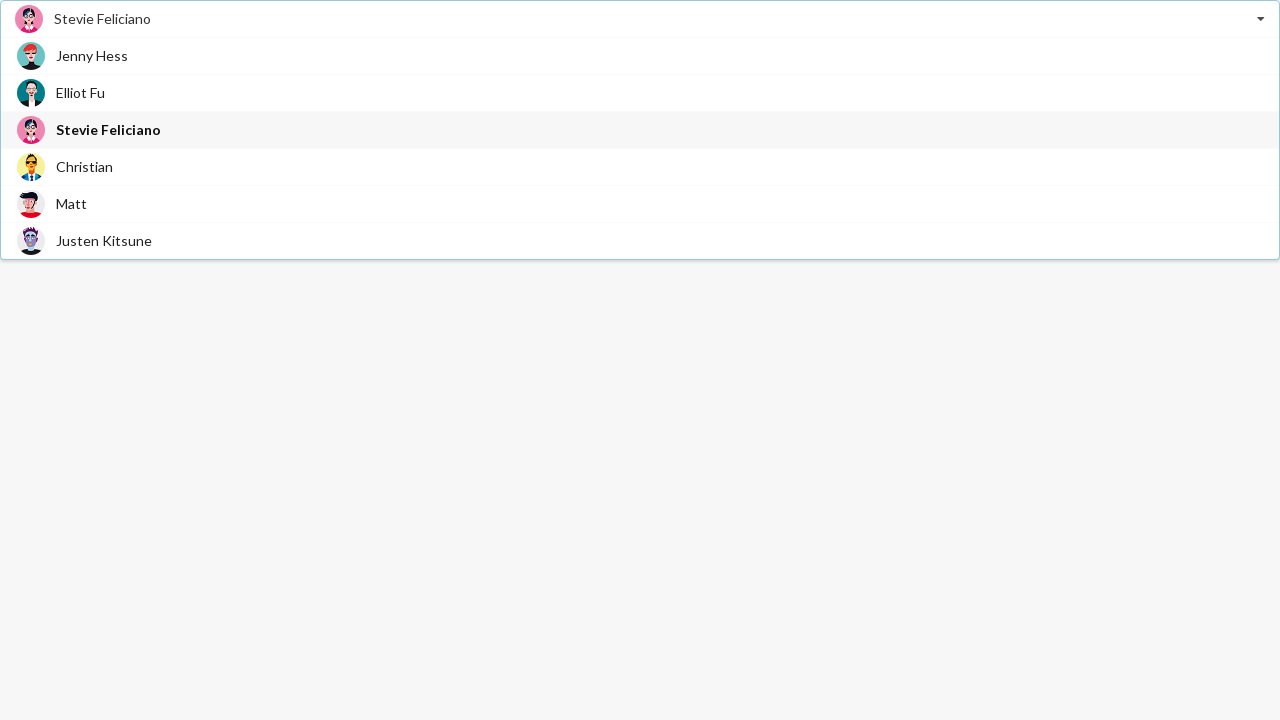

Selected 'Matt' from dropdown at (640, 204) on div[role='option']:has-text('Matt')
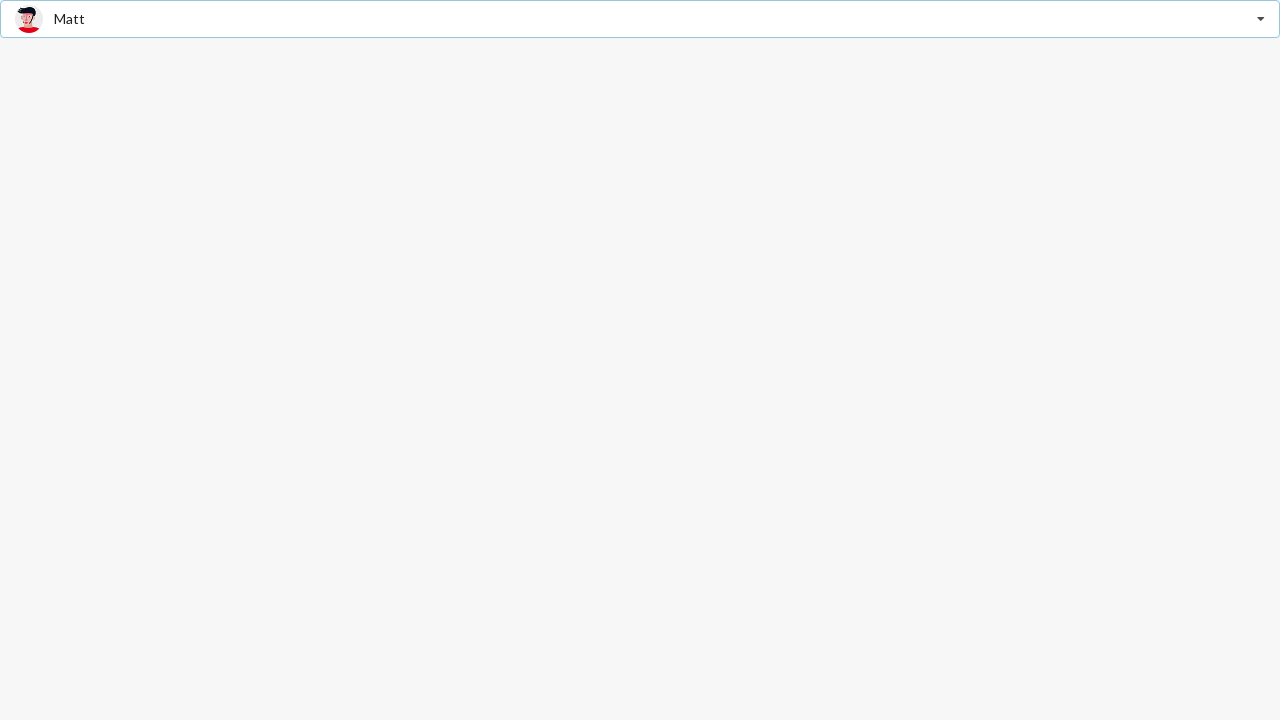

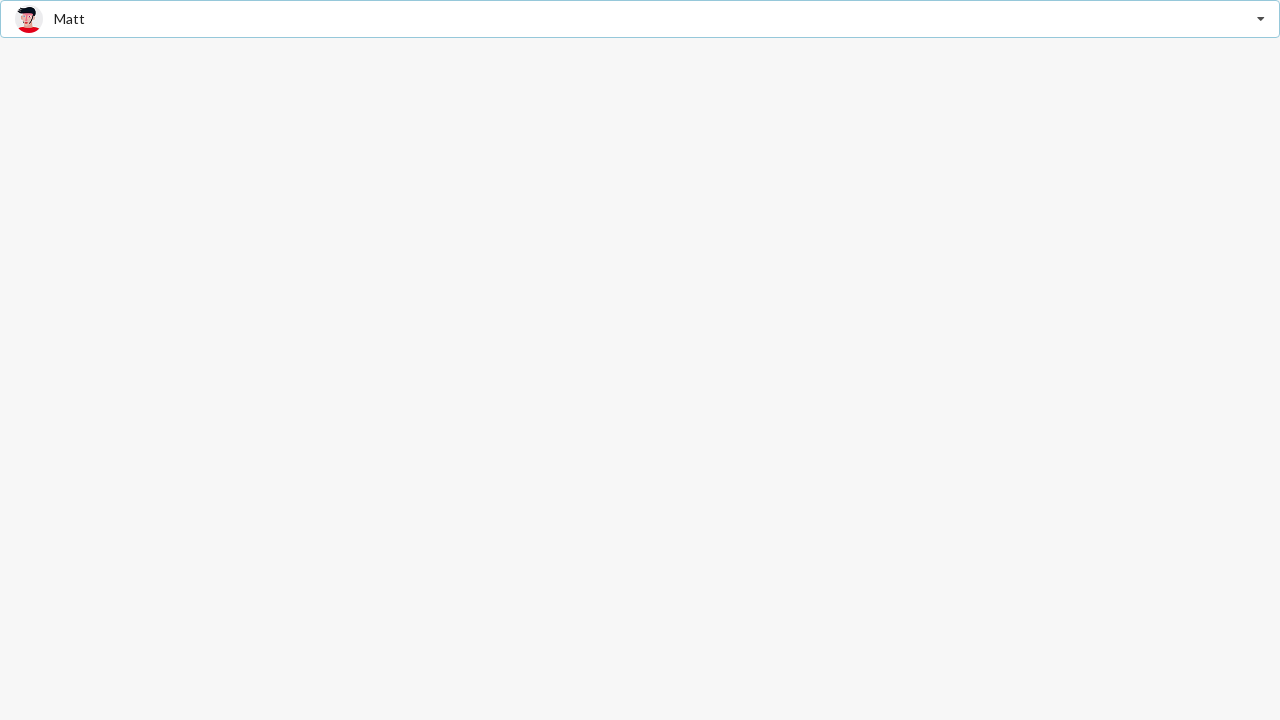